Tests dynamic element appearance by clicking a button and waiting for a paragraph element to appear, then verifies its text content (duplicate of firstTest).

Starting URL: https://testeroprogramowania.github.io/selenium/wait2.html

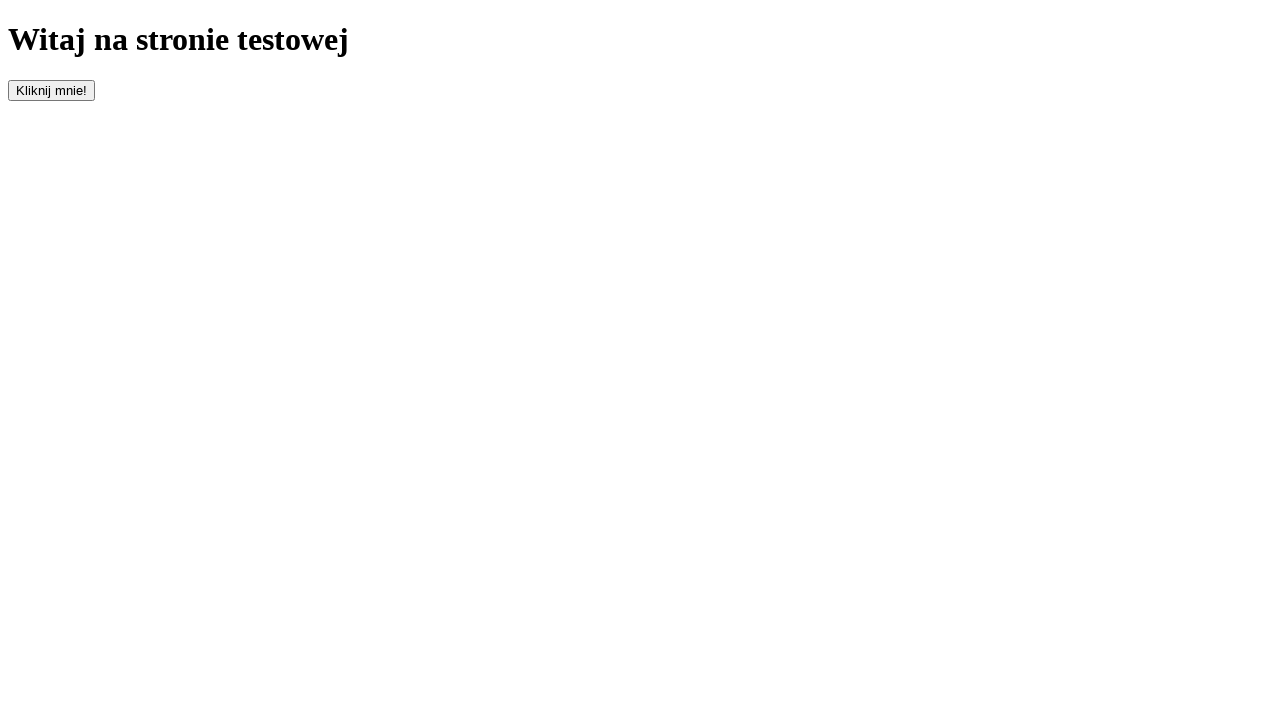

Clicked button with id 'clickOnMe' to trigger element appearance at (52, 90) on #clickOnMe
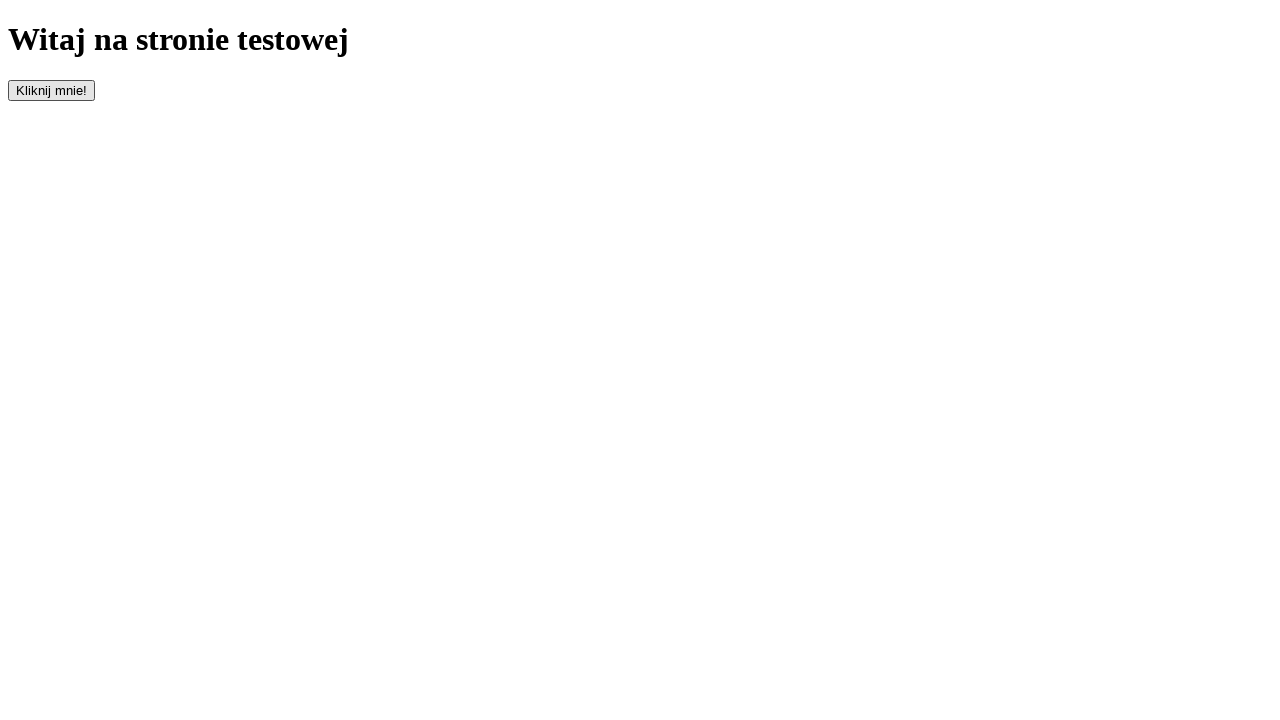

Waited for paragraph element to appear
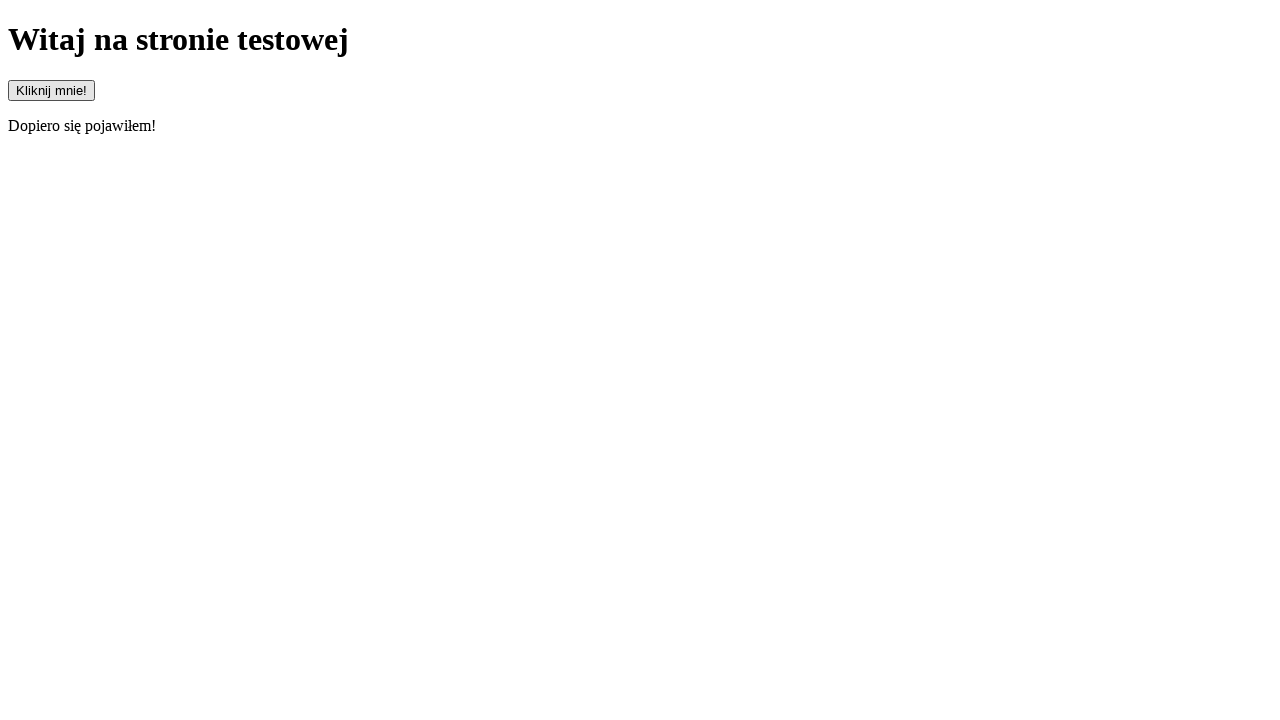

Retrieved paragraph text content
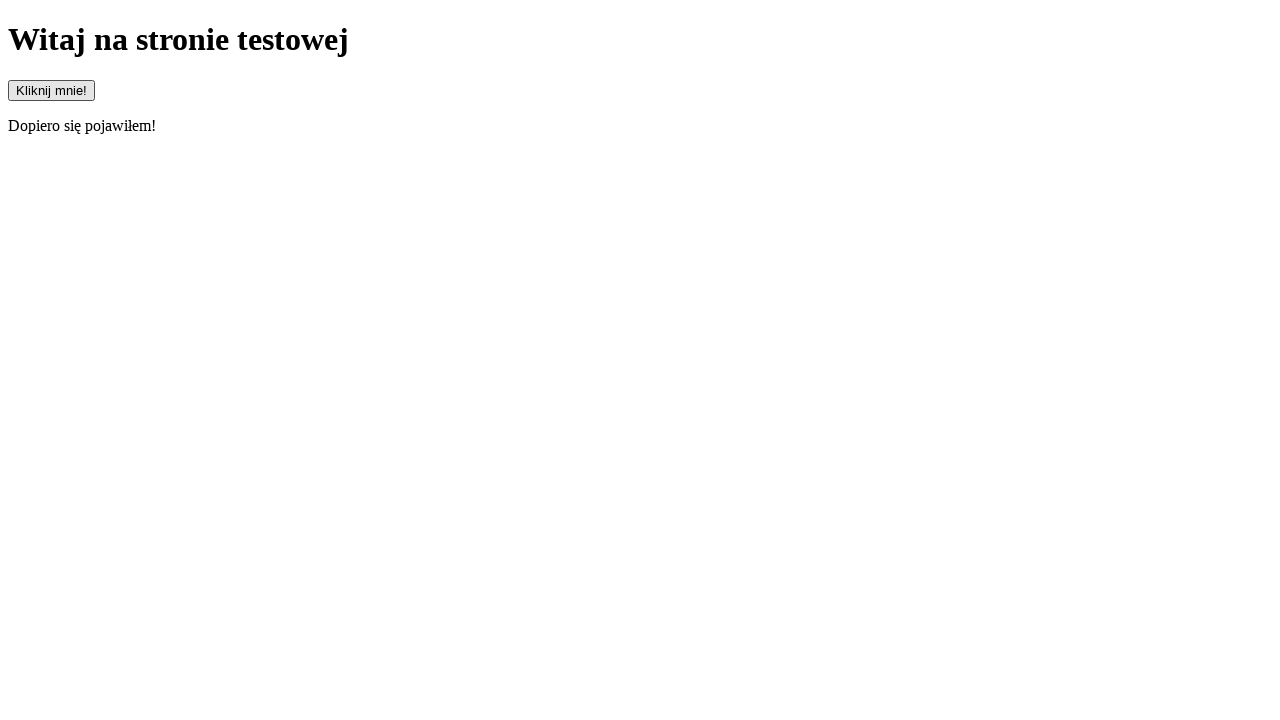

Verified paragraph text matches expected value 'Dopiero się pojawiłem!'
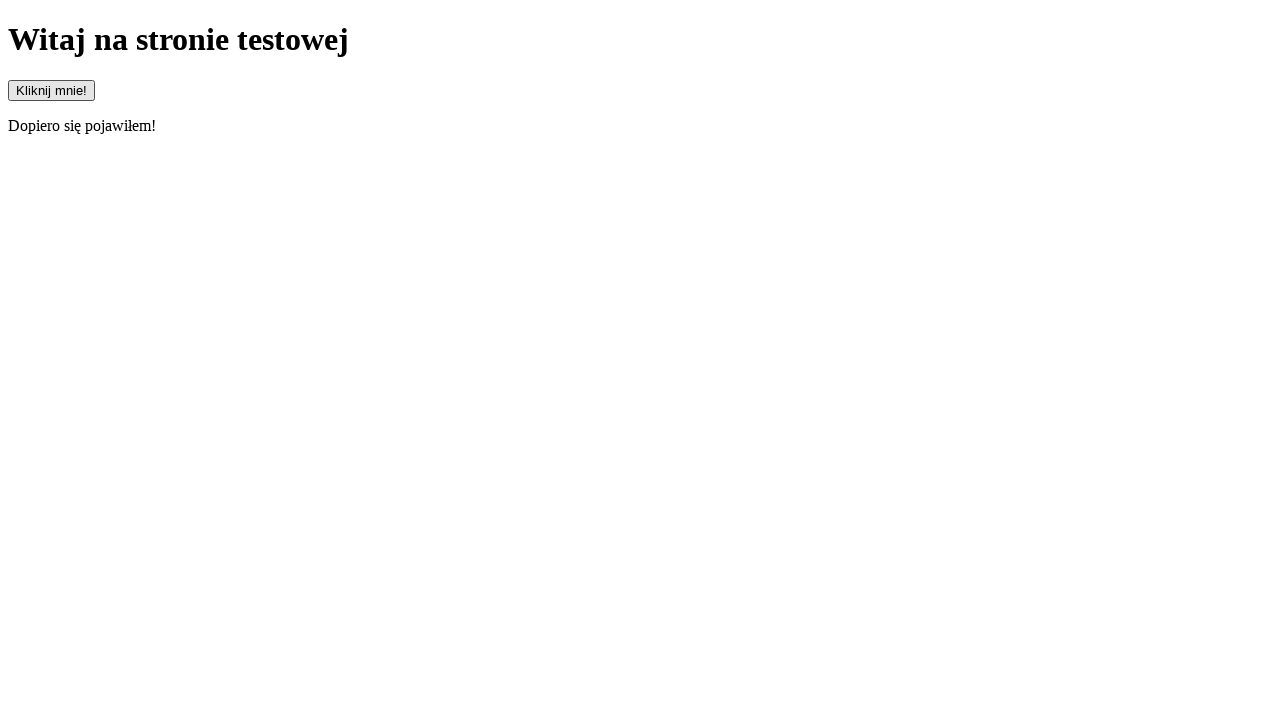

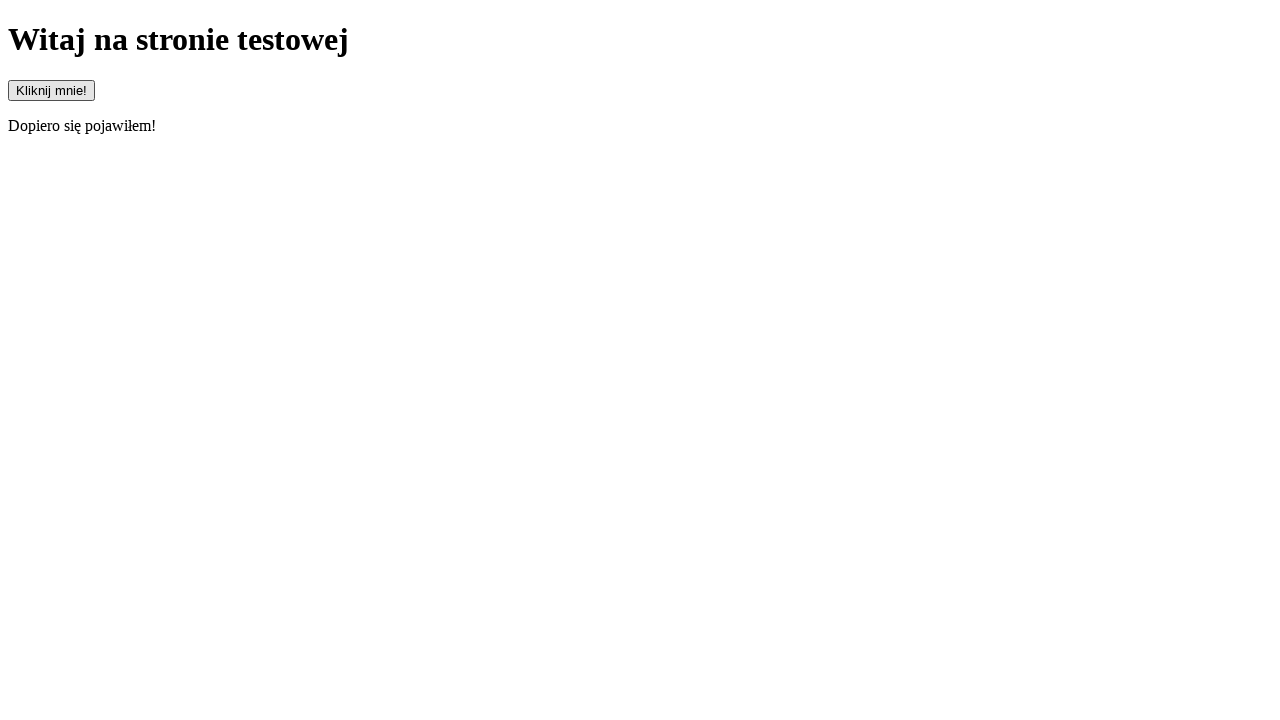